Tests finding a link by calculated text (mathematical formula result), clicking it, then filling out a form with personal information (first name, last name, city, country) and submitting it.

Starting URL: http://suninjuly.github.io/find_link_text

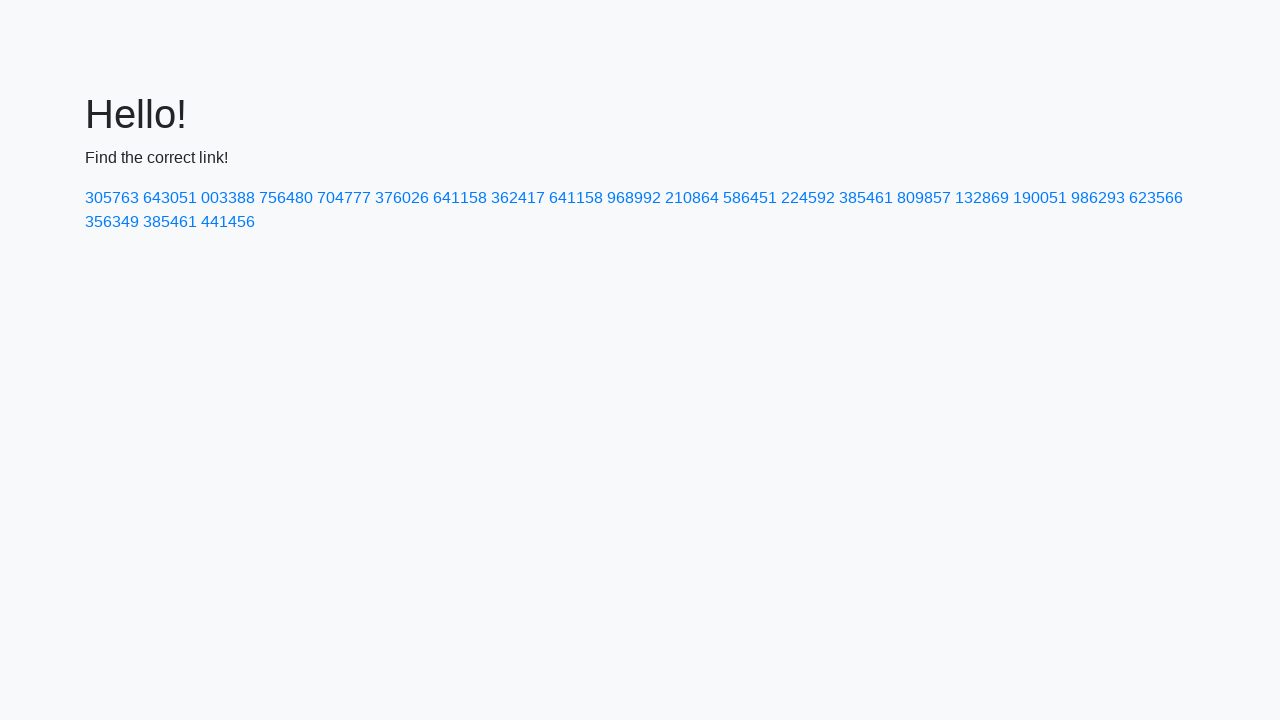

Calculated link text from mathematical formula: 224592
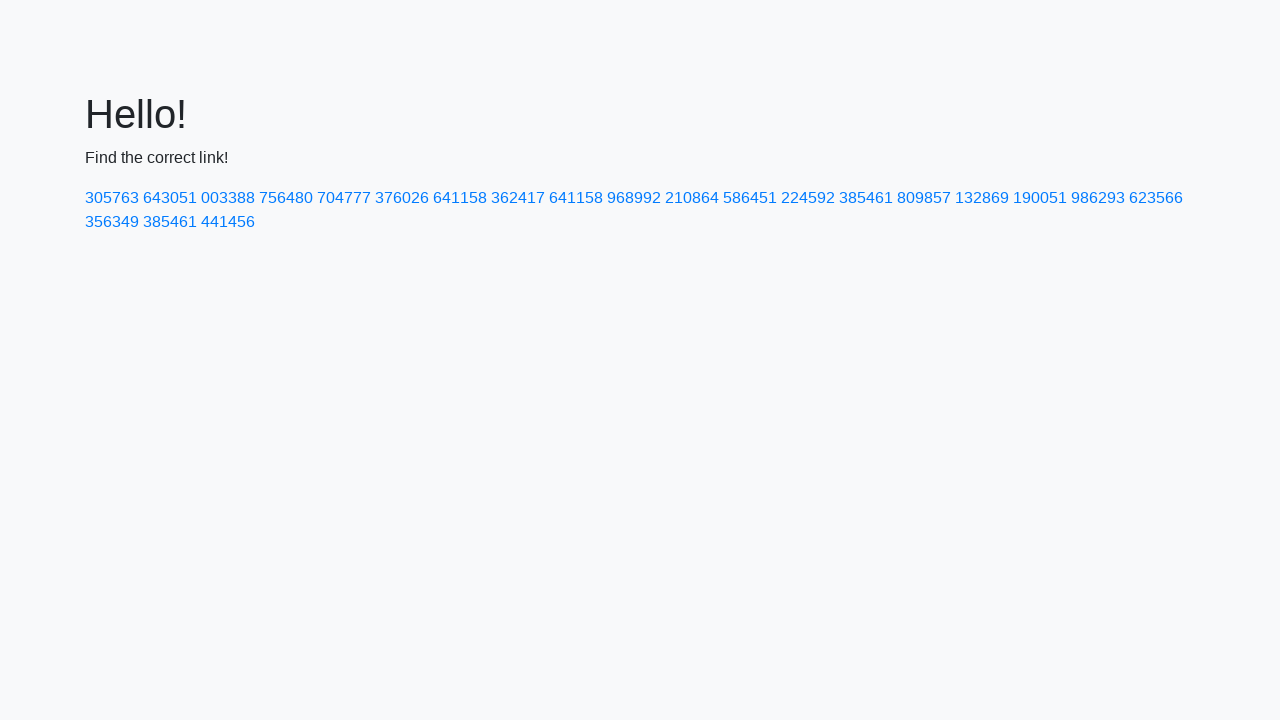

Clicked link with text '224592' at (808, 198) on text=224592
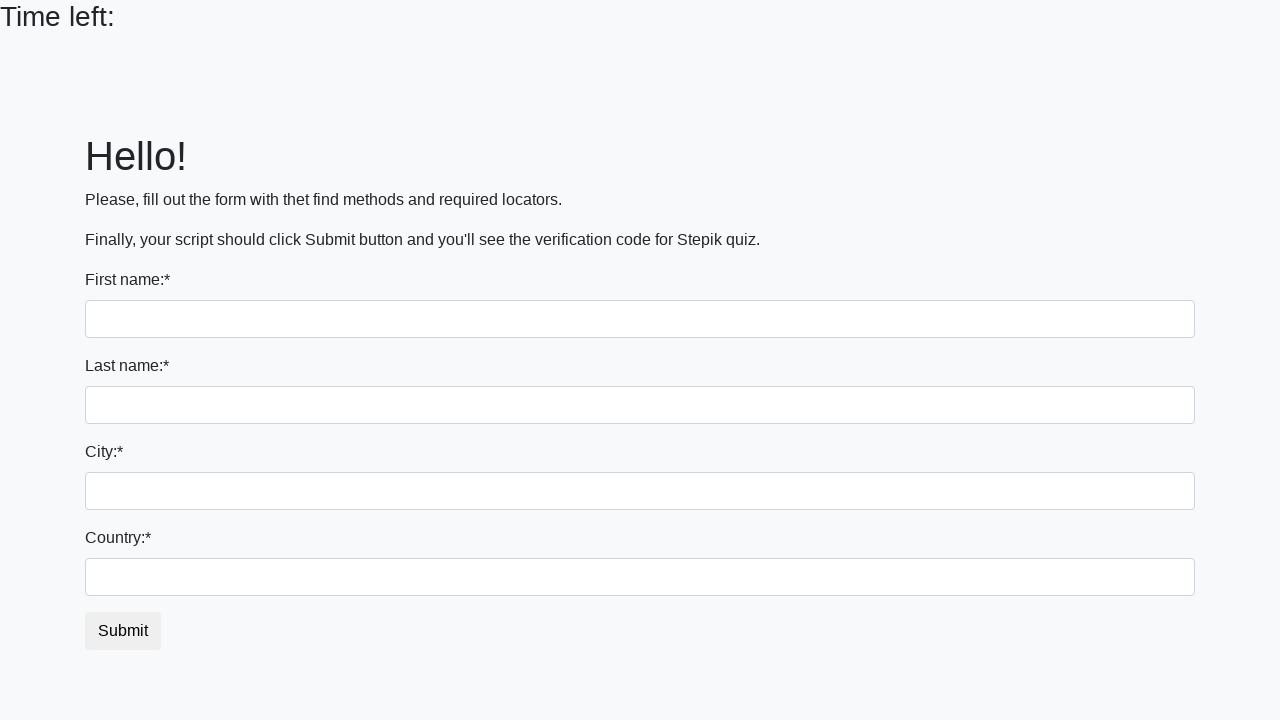

Filled first name field with 'Ivan' on input
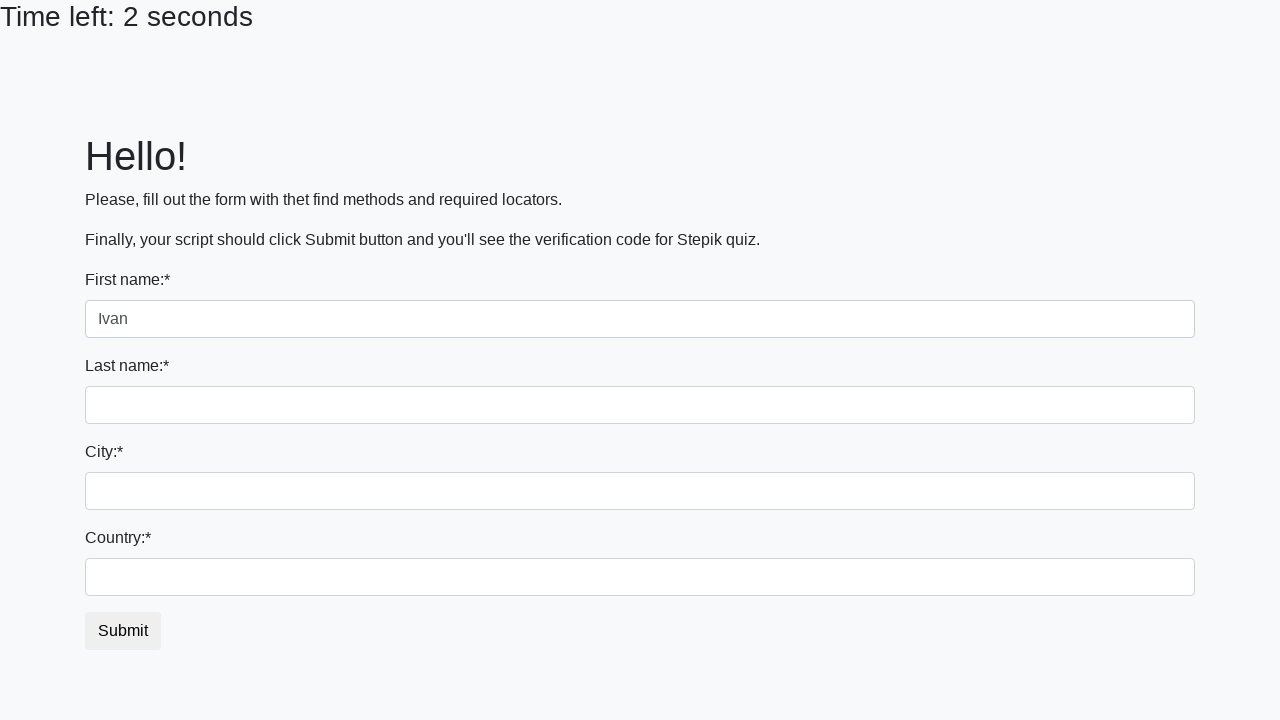

Filled last name field with 'Petrov' on input[name='last_name']
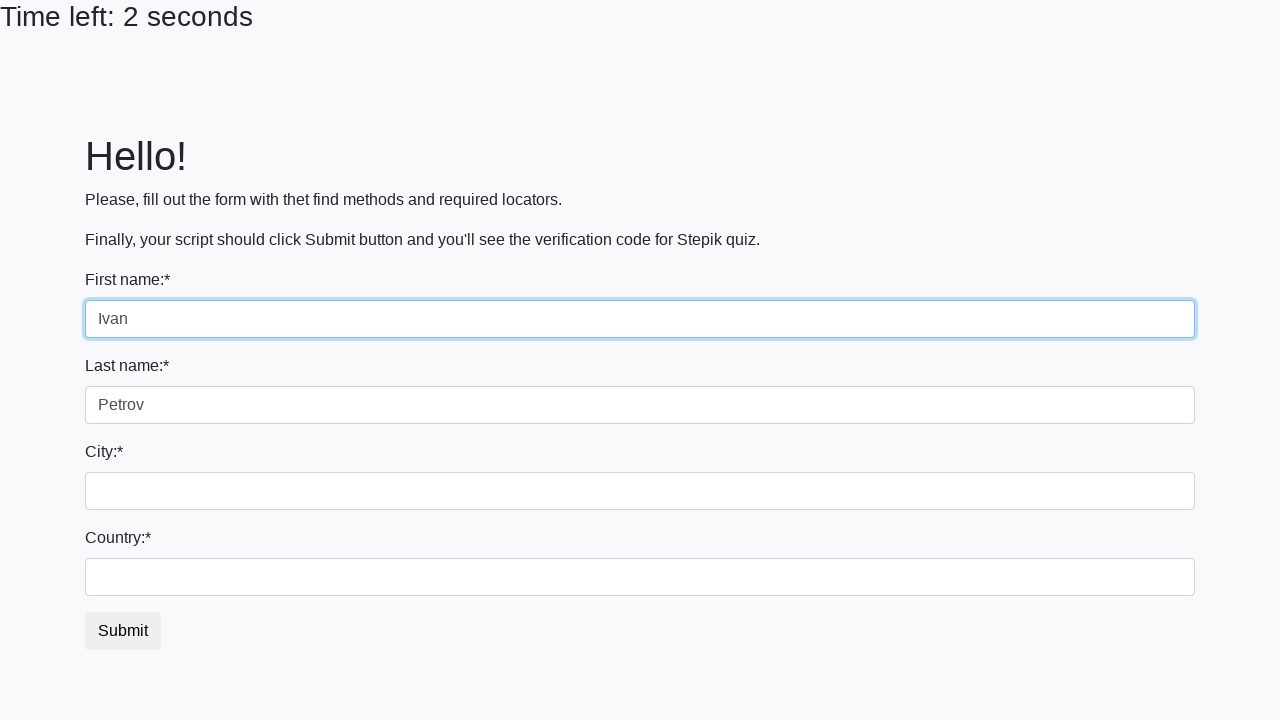

Filled city field with 'Smolensk' on .form-control.city
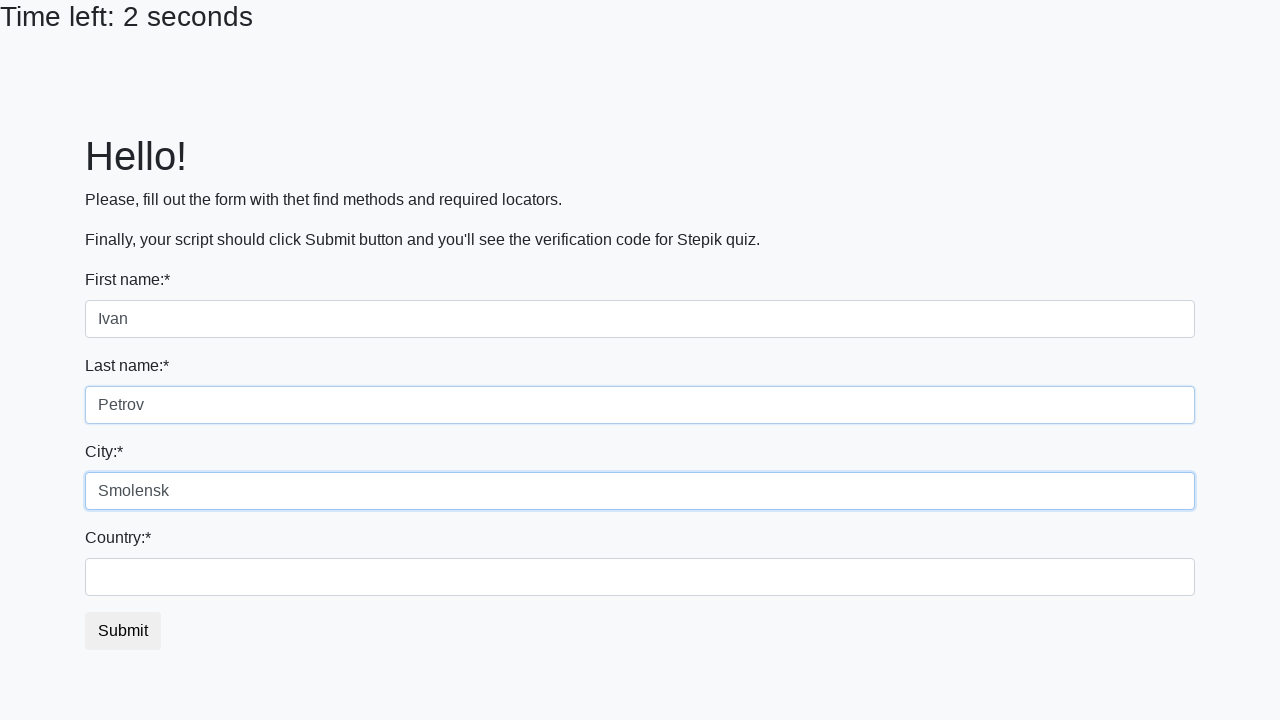

Filled country field with 'Russia' on #country
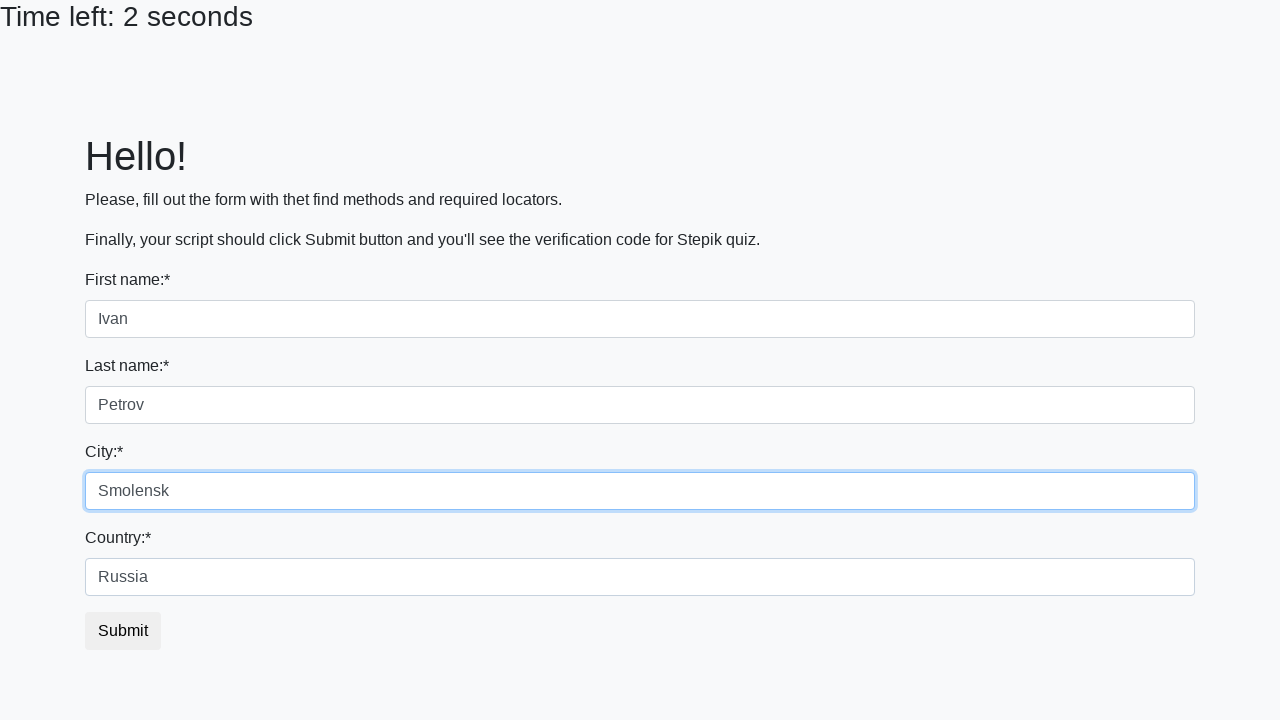

Clicked form submit button at (123, 631) on button.btn
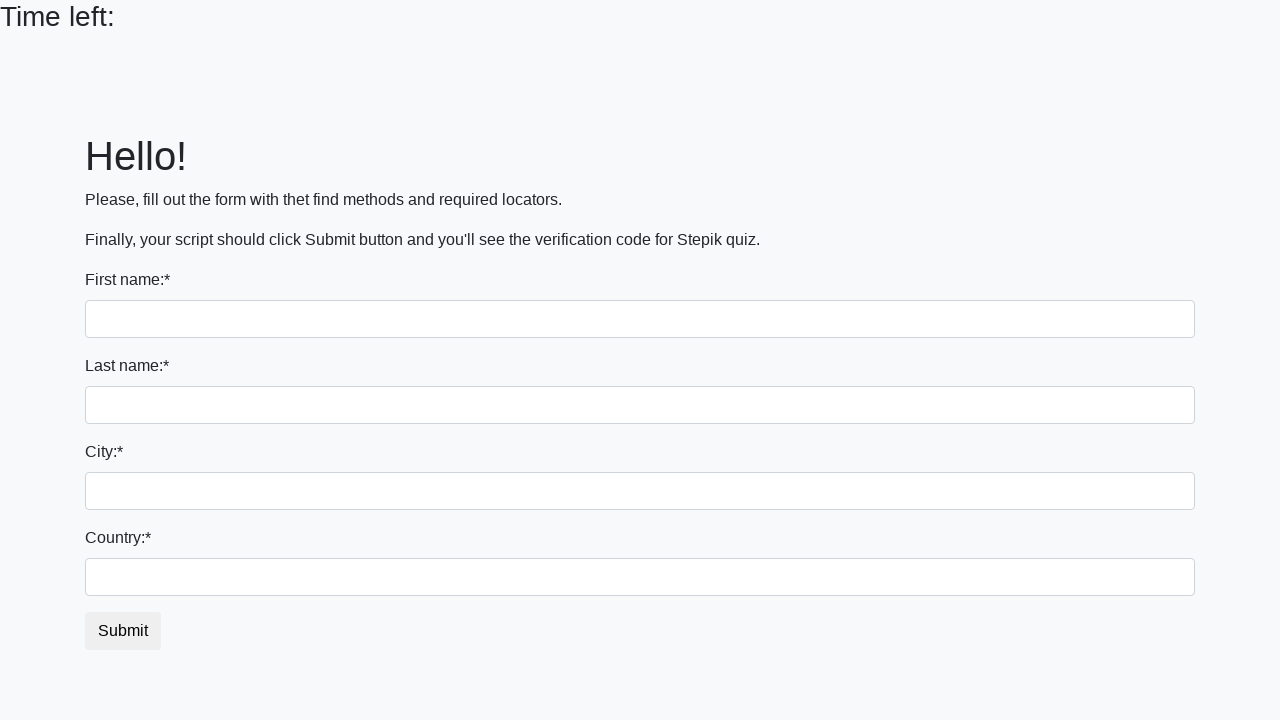

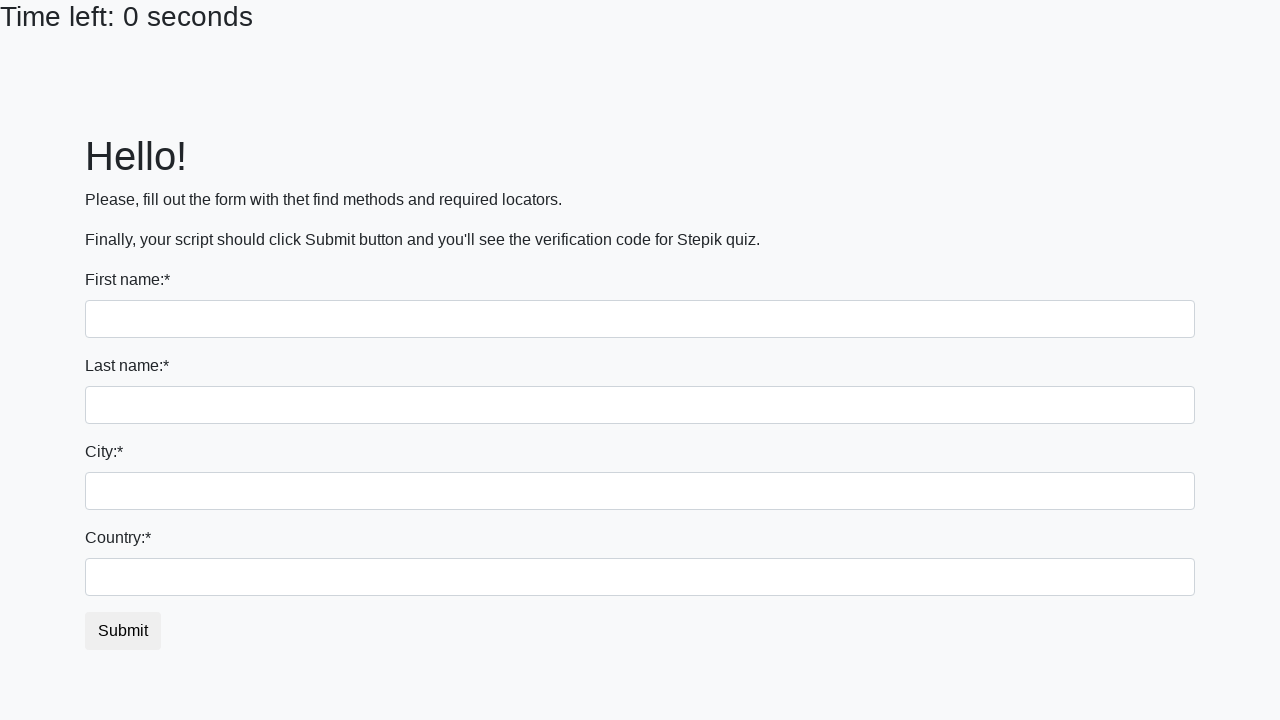